Tests adding a product to cart from the Recommended items section at the bottom of the homepage, then navigates to the cart and verifies it's visible.

Starting URL: https://www.automationexercise.com/

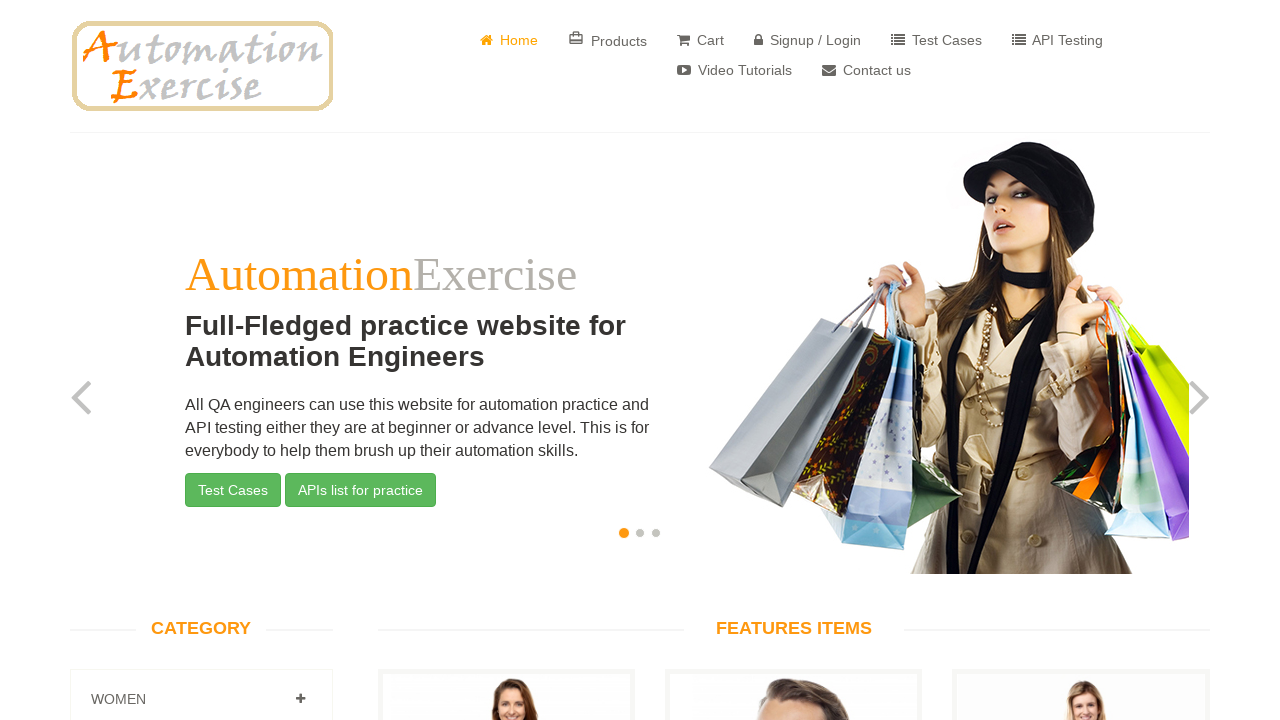

Scrolled to bottom of page to view recommended items
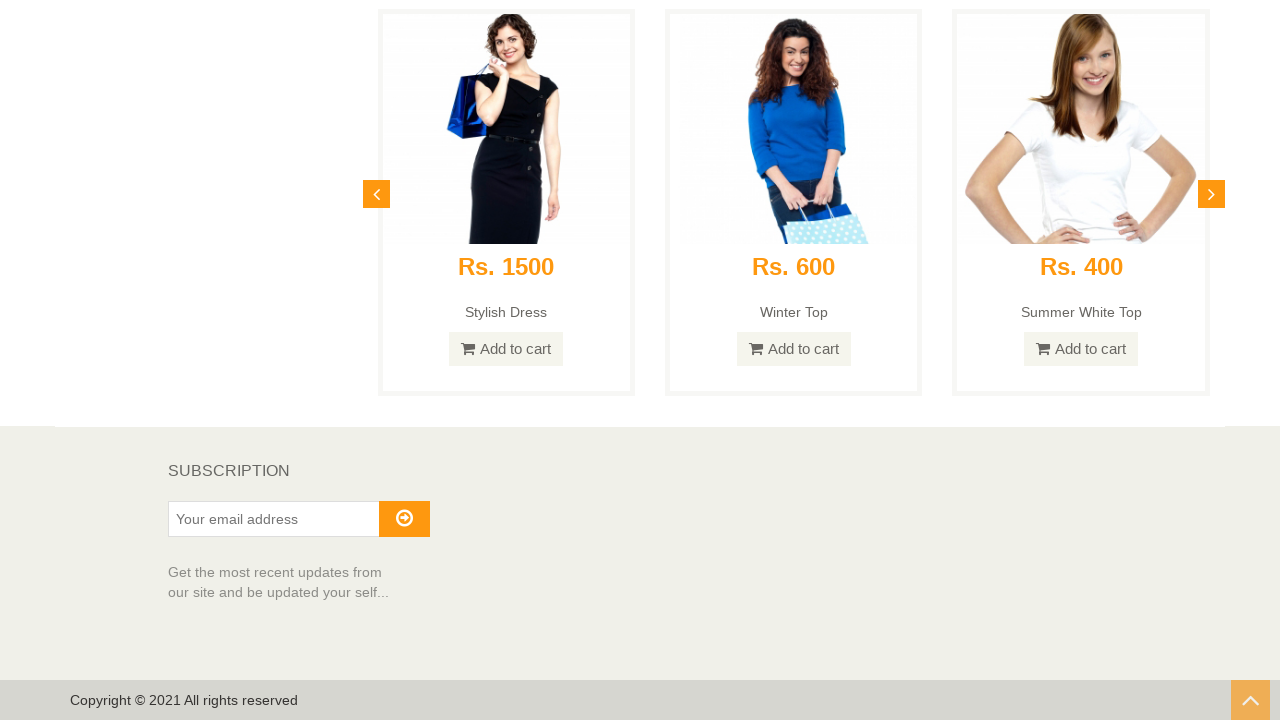

Recommended items section loaded
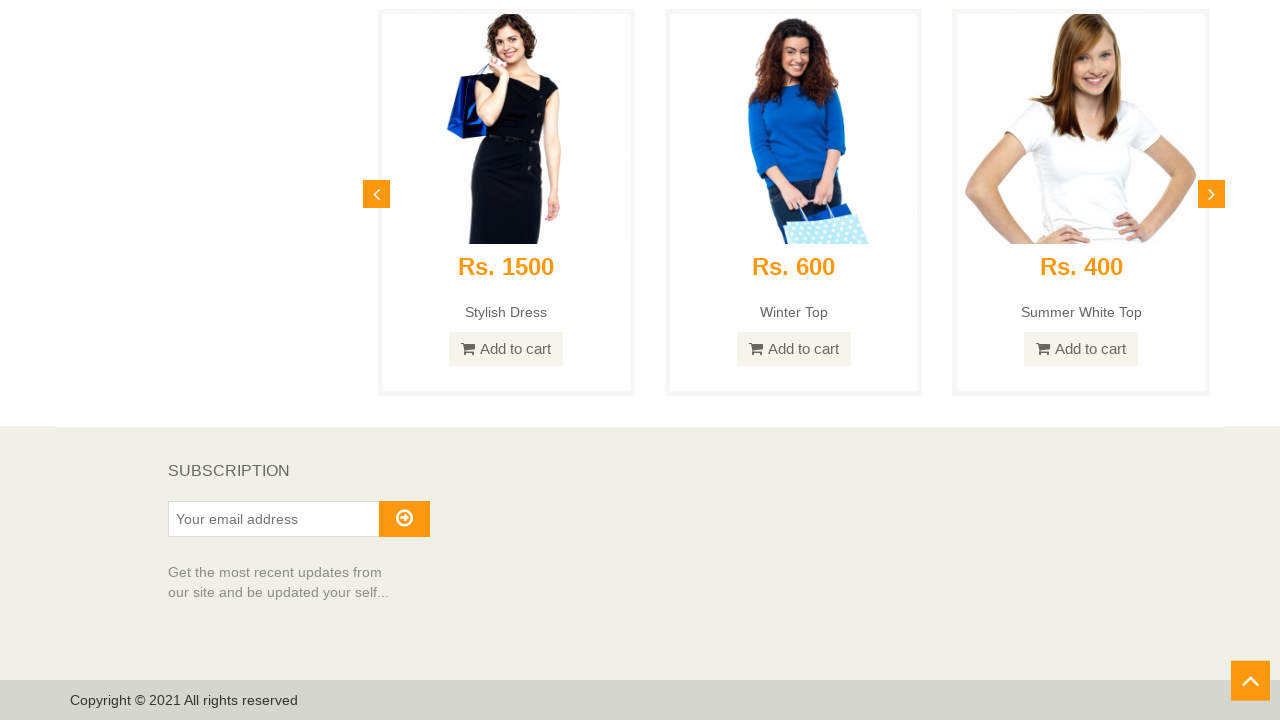

Clicked 'Add to Cart' button in recommended items section at (506, 360) on .recommended_items .add-to-cart
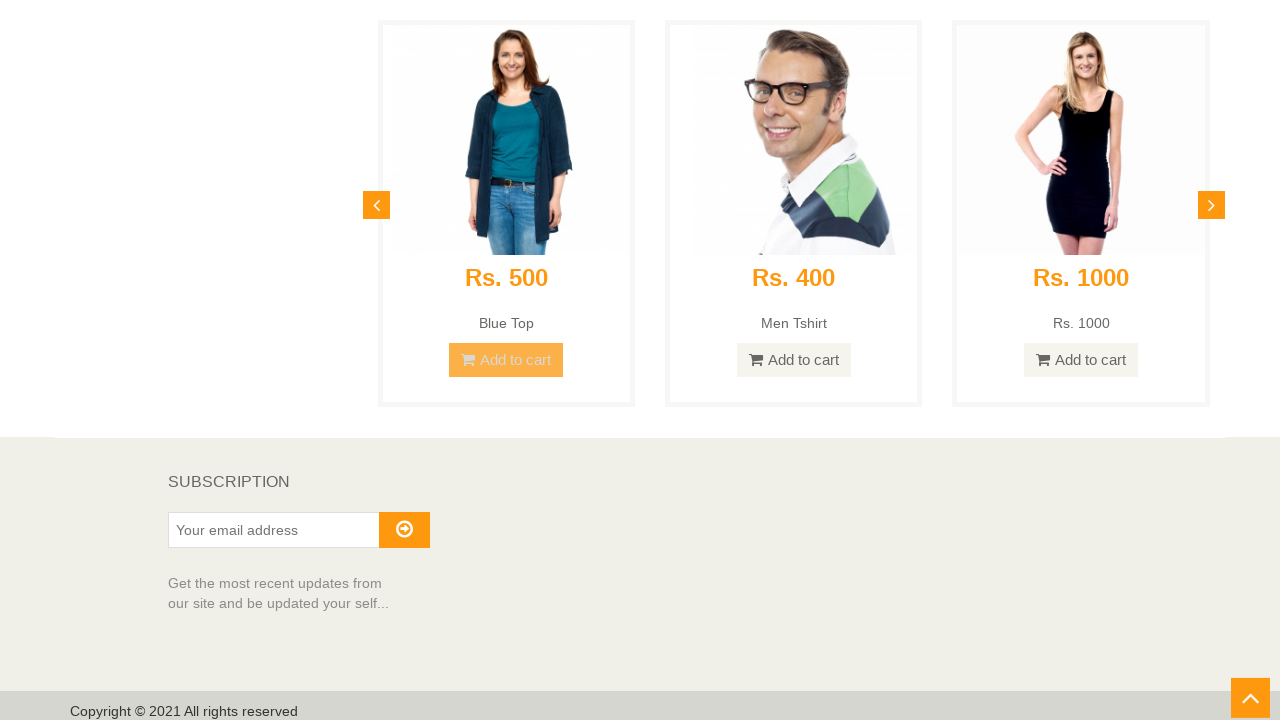

Clicked 'View Cart' link in confirmation modal at (640, 242) on u:has-text('View Cart')
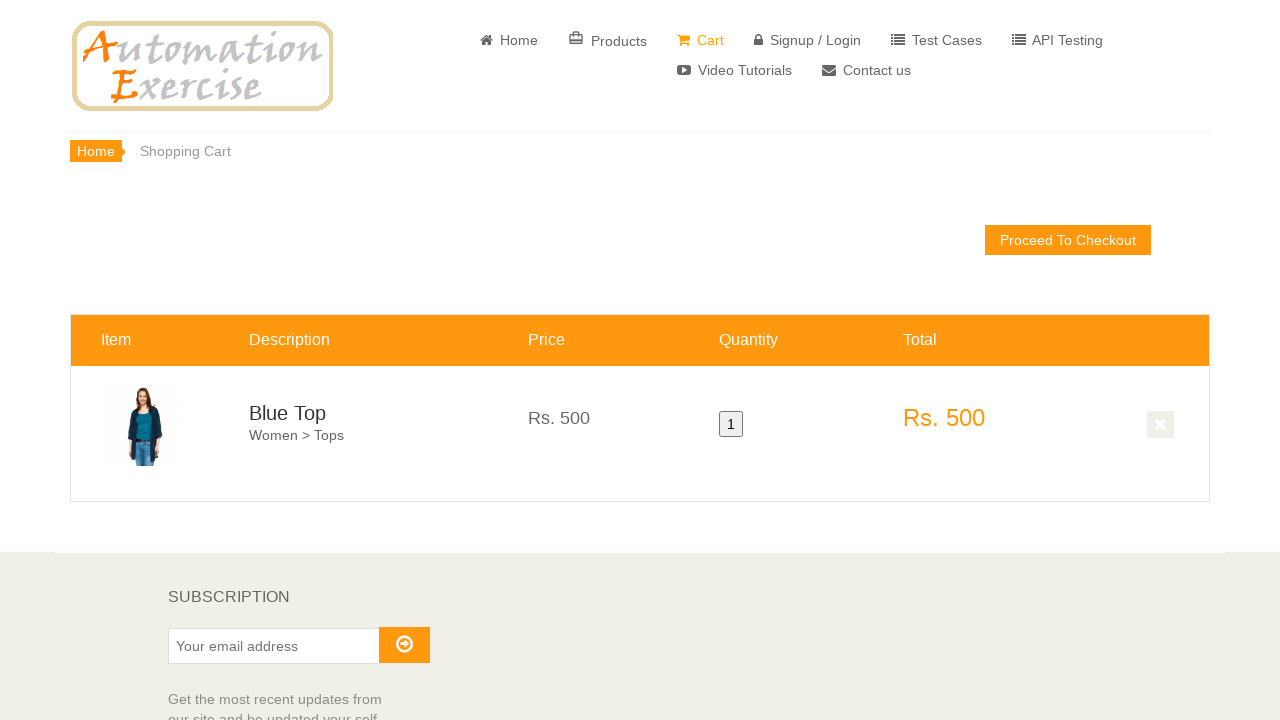

Cart page loaded and cart info visible
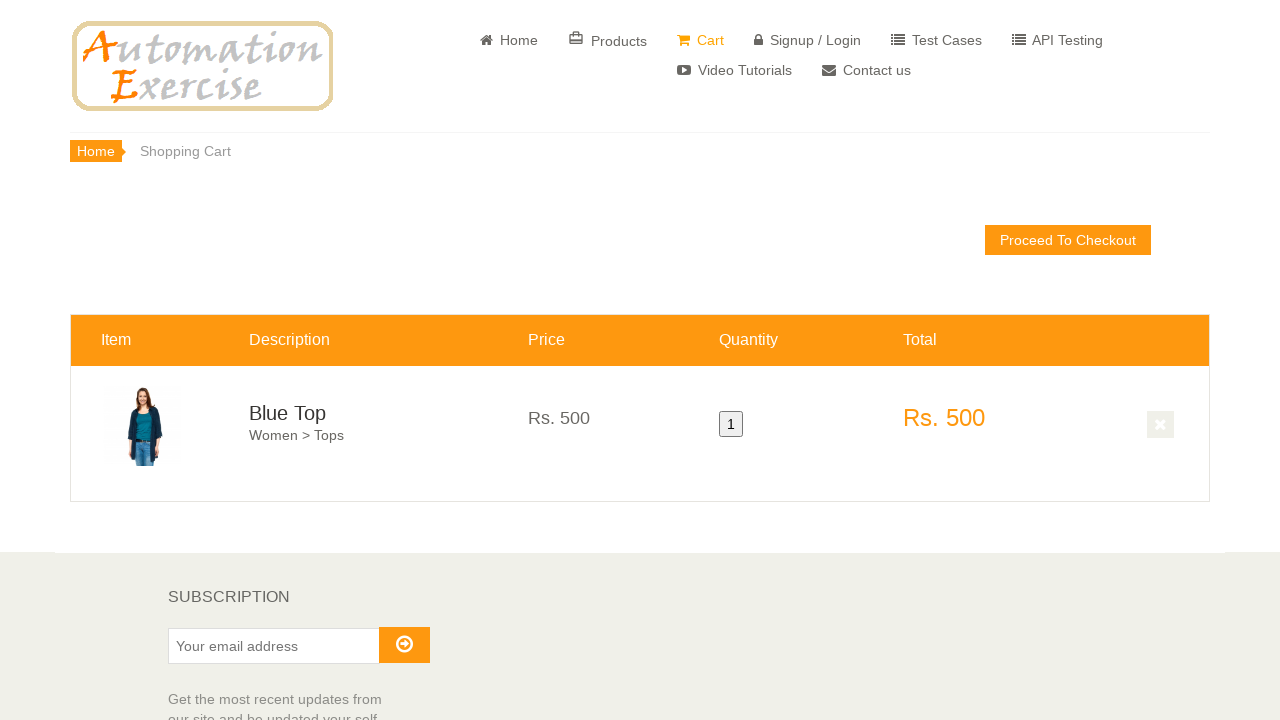

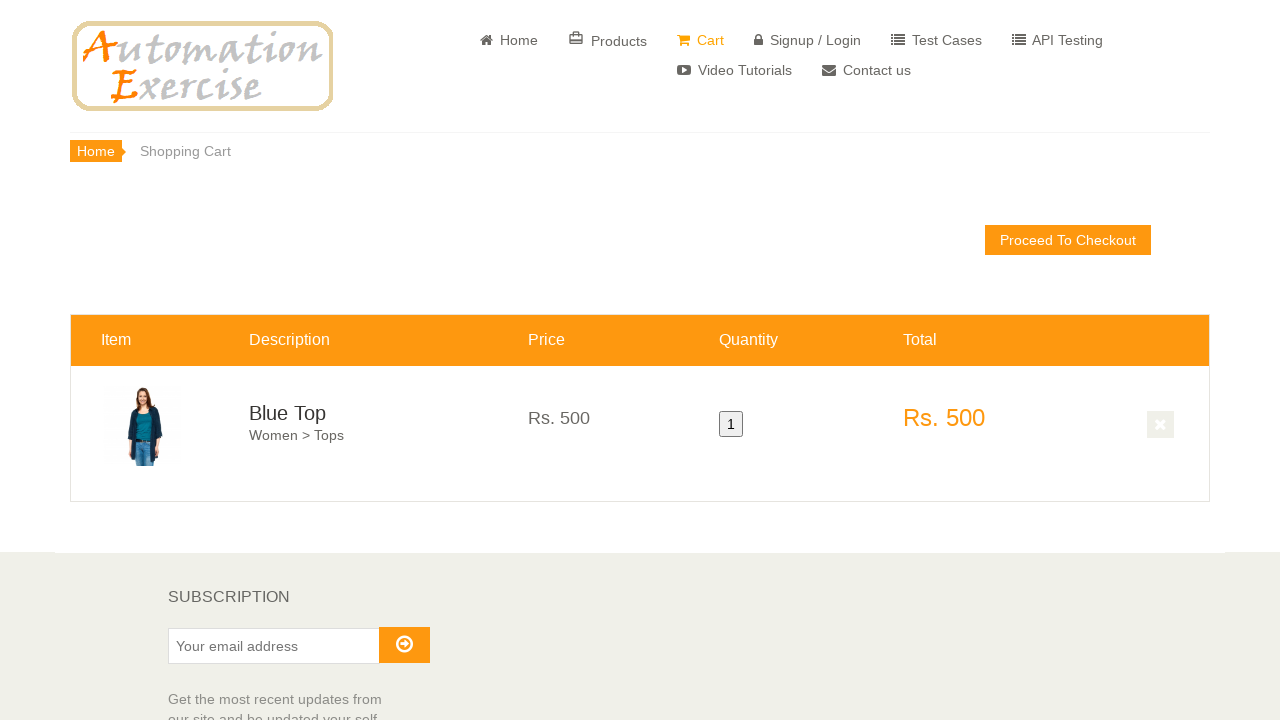